Tests the passenger dropdown functionality by clicking to open the dropdown, incrementing the adult passenger count 4 times, and then closing the dropdown

Starting URL: https://rahulshettyacademy.com/dropdownsPractise/

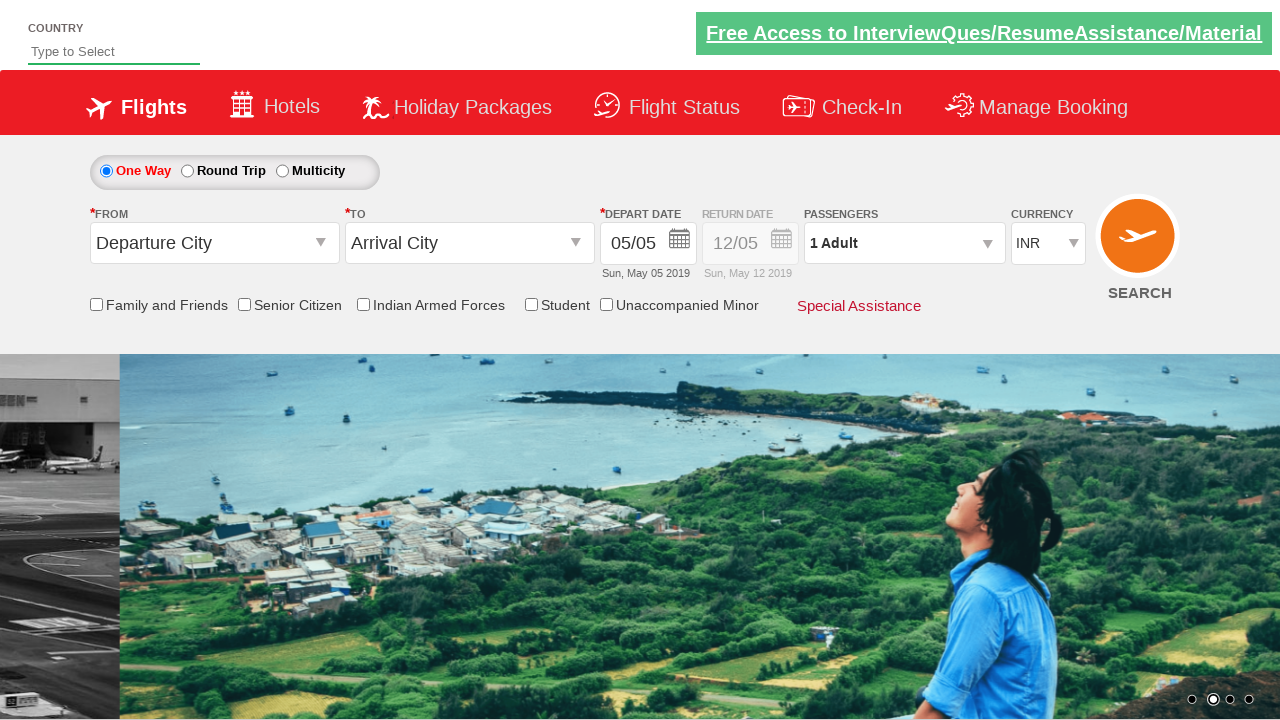

Clicked on passenger info dropdown to open it at (904, 243) on #divpaxinfo
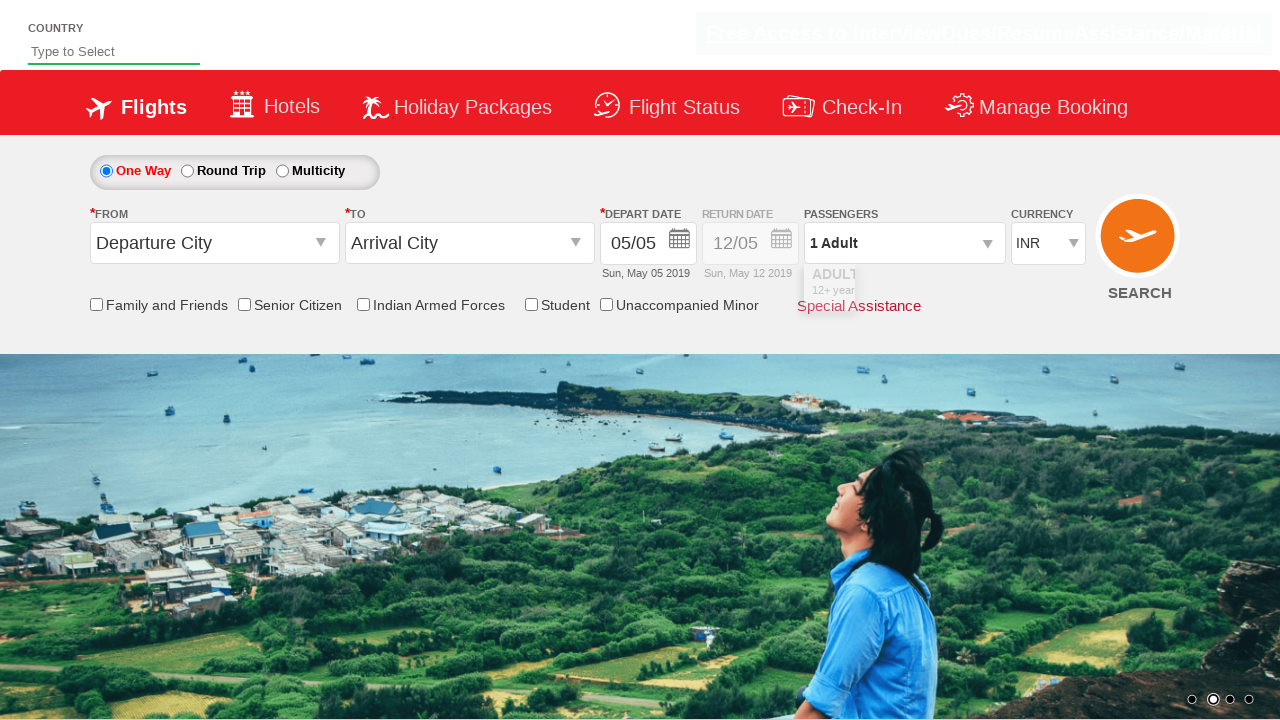

Passenger dropdown opened and increment button became visible
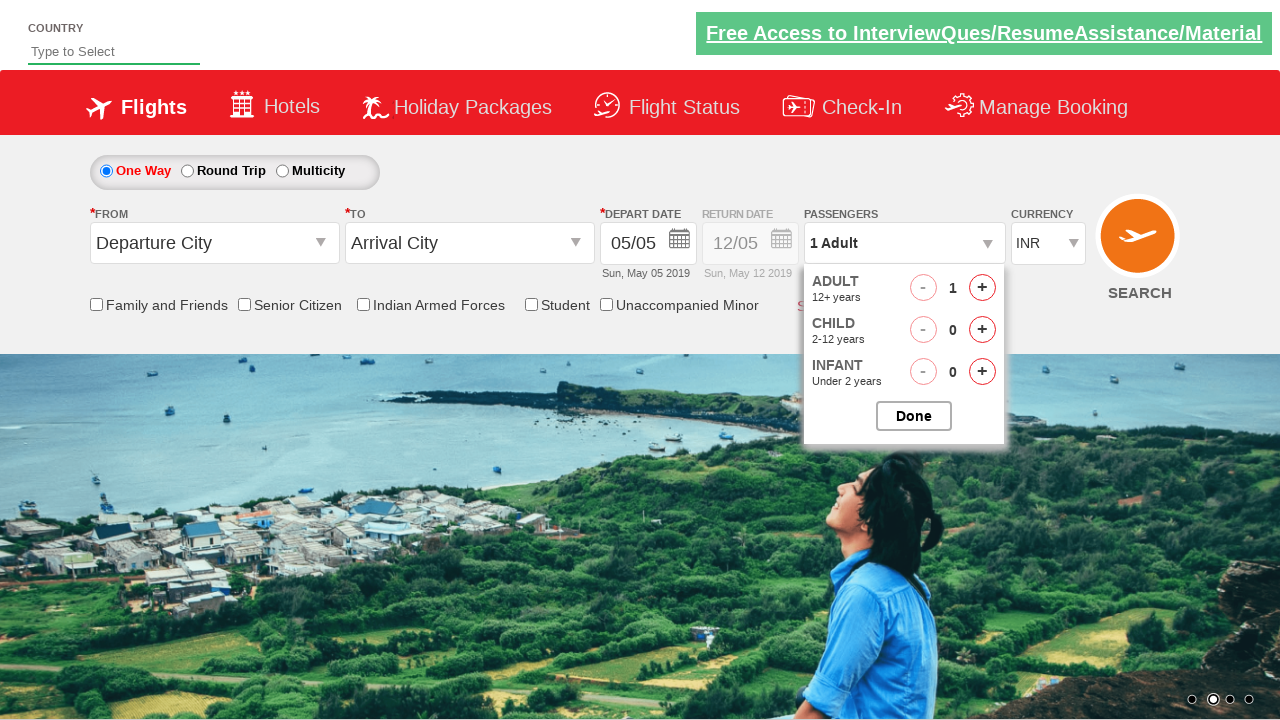

Incremented adult passenger count (iteration 1/4) at (982, 288) on #hrefIncAdt
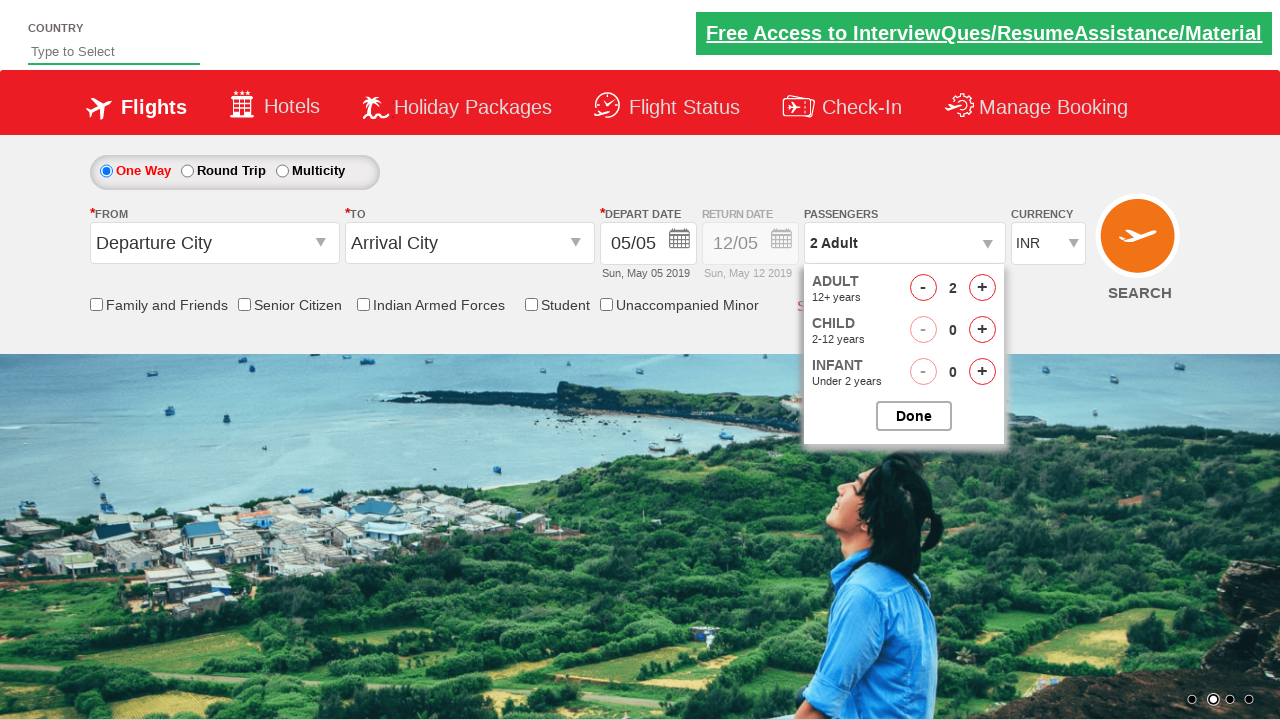

Incremented adult passenger count (iteration 2/4) at (982, 288) on #hrefIncAdt
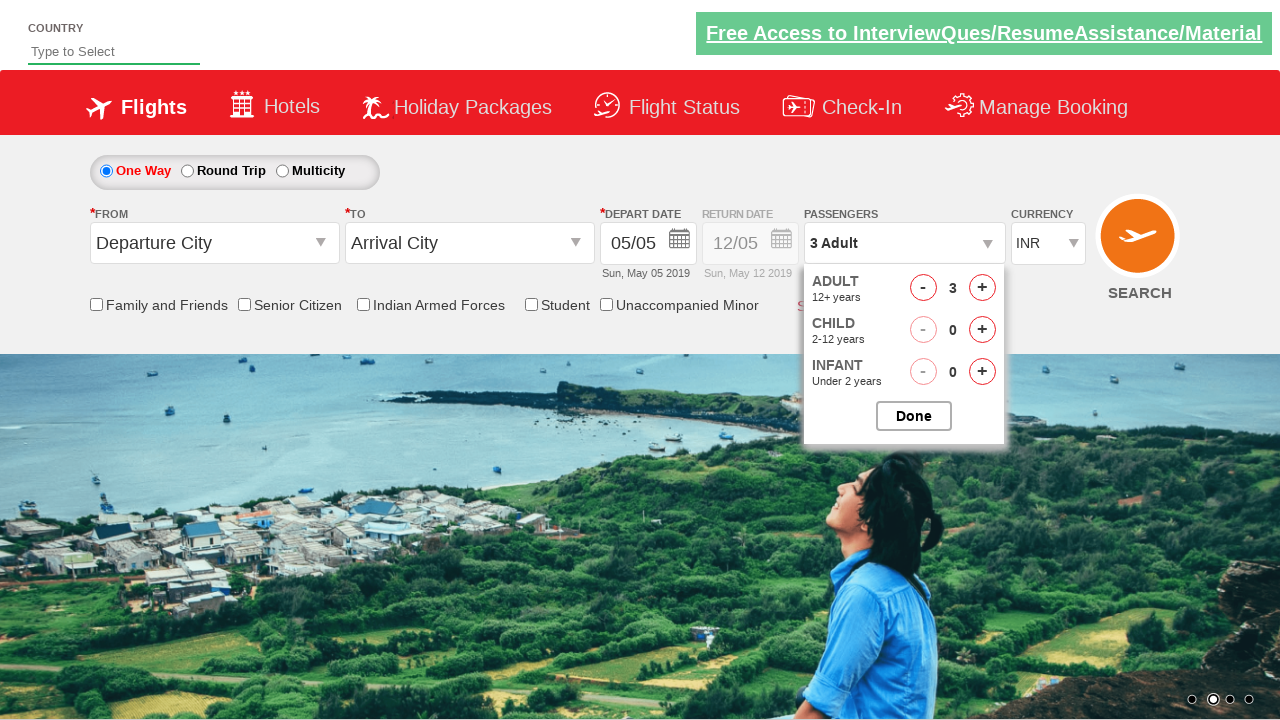

Incremented adult passenger count (iteration 3/4) at (982, 288) on #hrefIncAdt
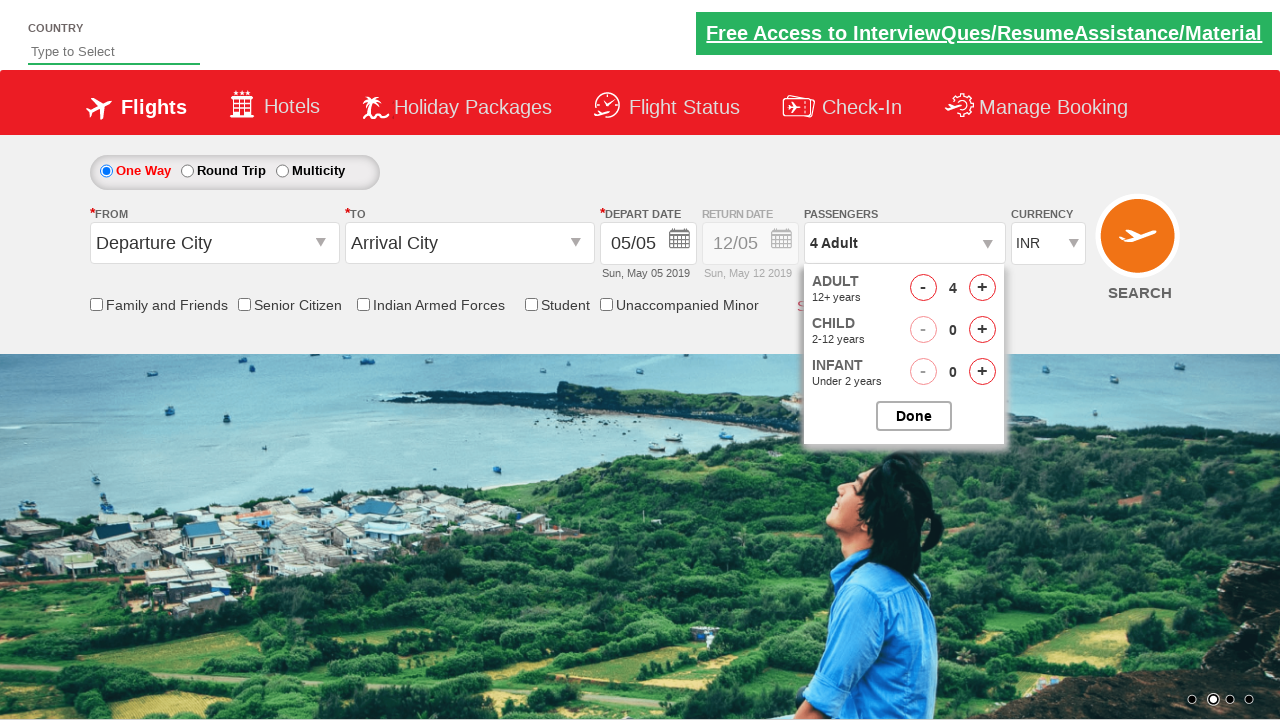

Incremented adult passenger count (iteration 4/4) at (982, 288) on #hrefIncAdt
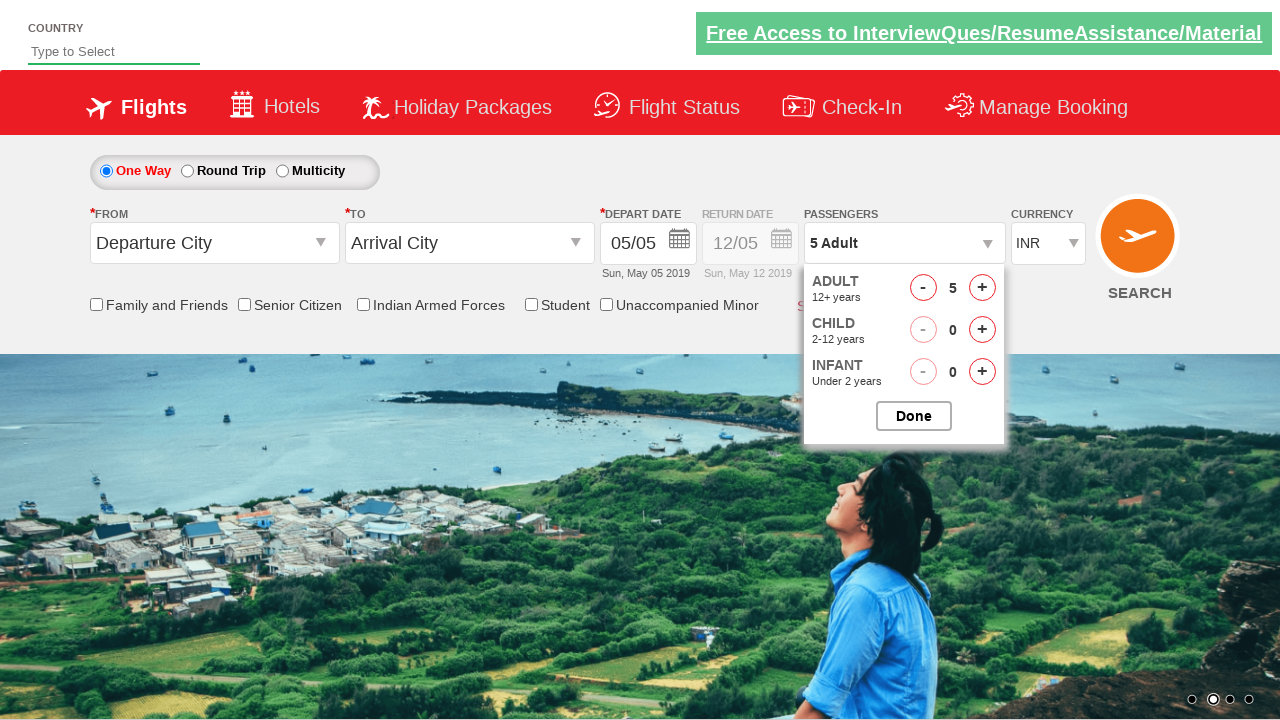

Closed the passenger options dropdown at (914, 416) on #btnclosepaxoption
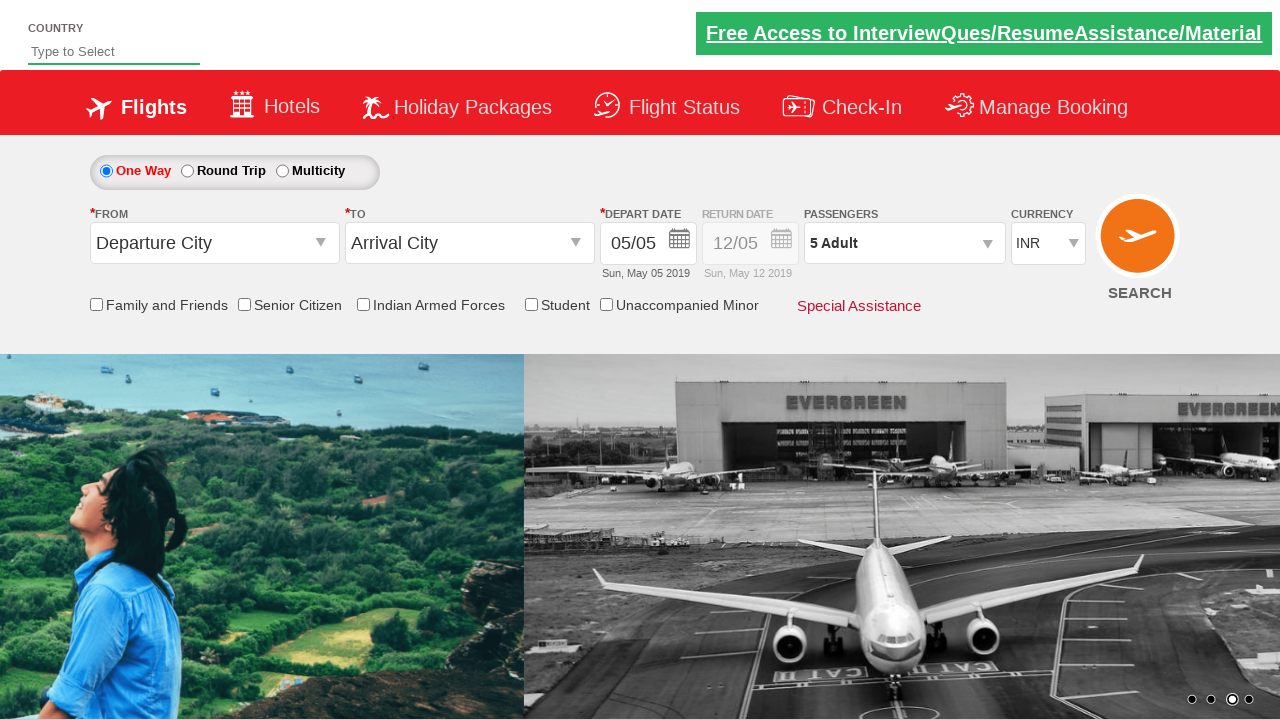

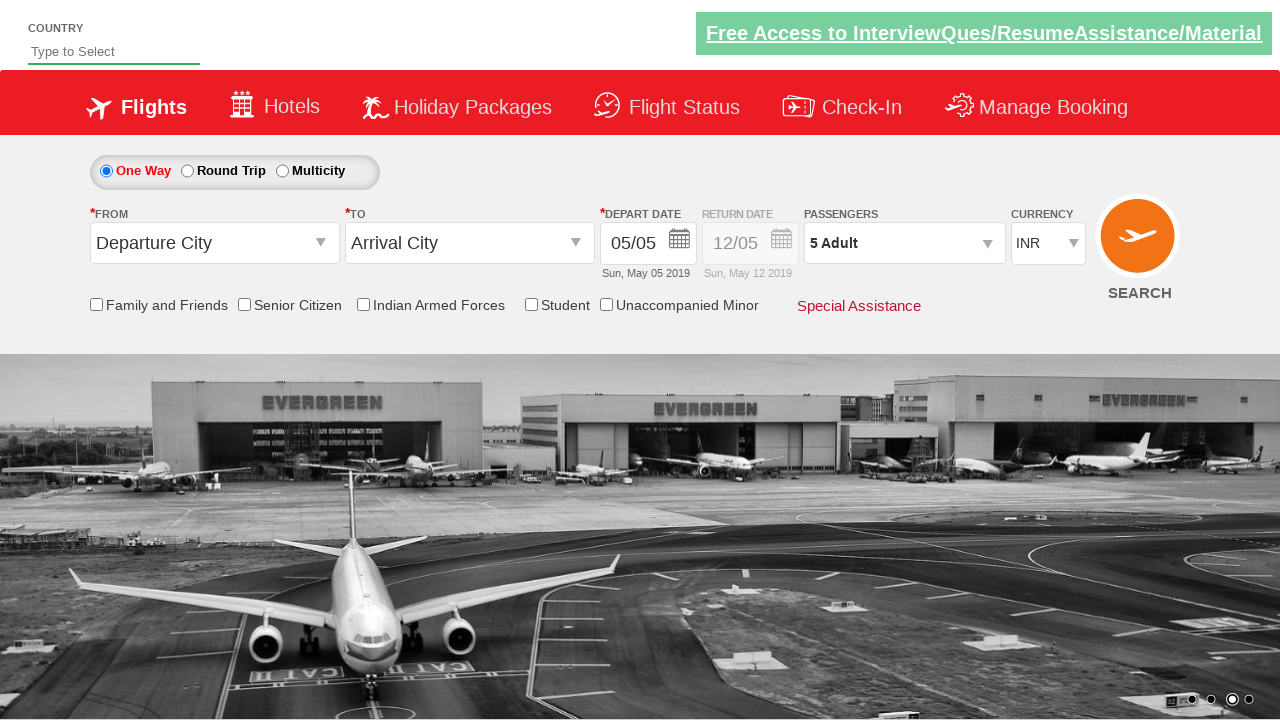